Tests iframe handling by switching to a demo iframe on the jQuery UI selectable page and clicking on alternating list items (odd-indexed items) in the selectable widget.

Starting URL: https://jqueryui.com/selectable/

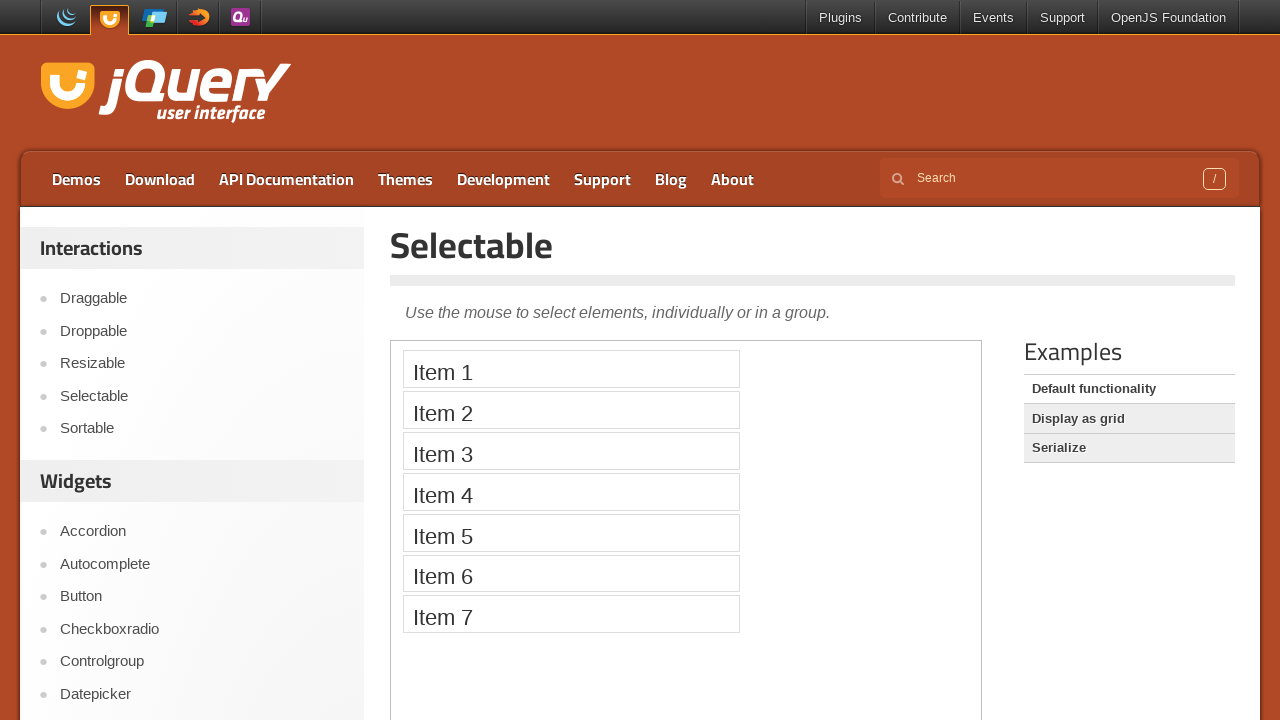

Waited for iframe with class 'demo-frame' to be present
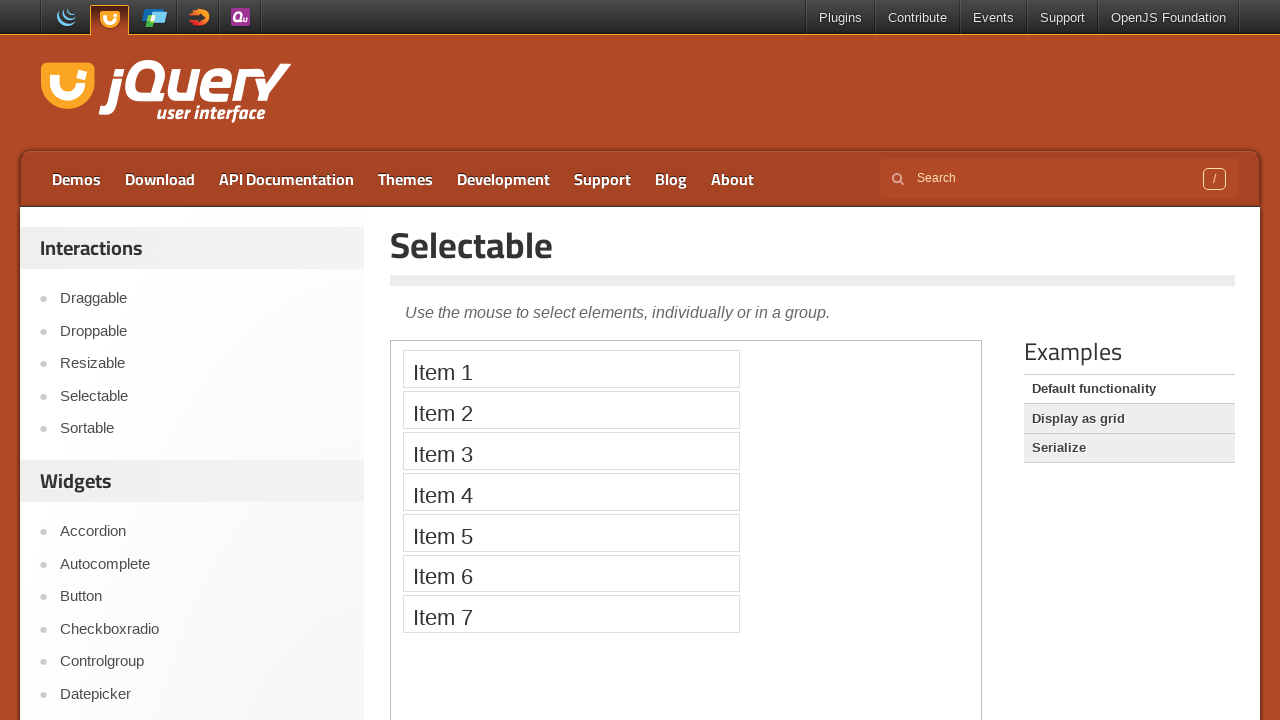

Switched to iframe content frame
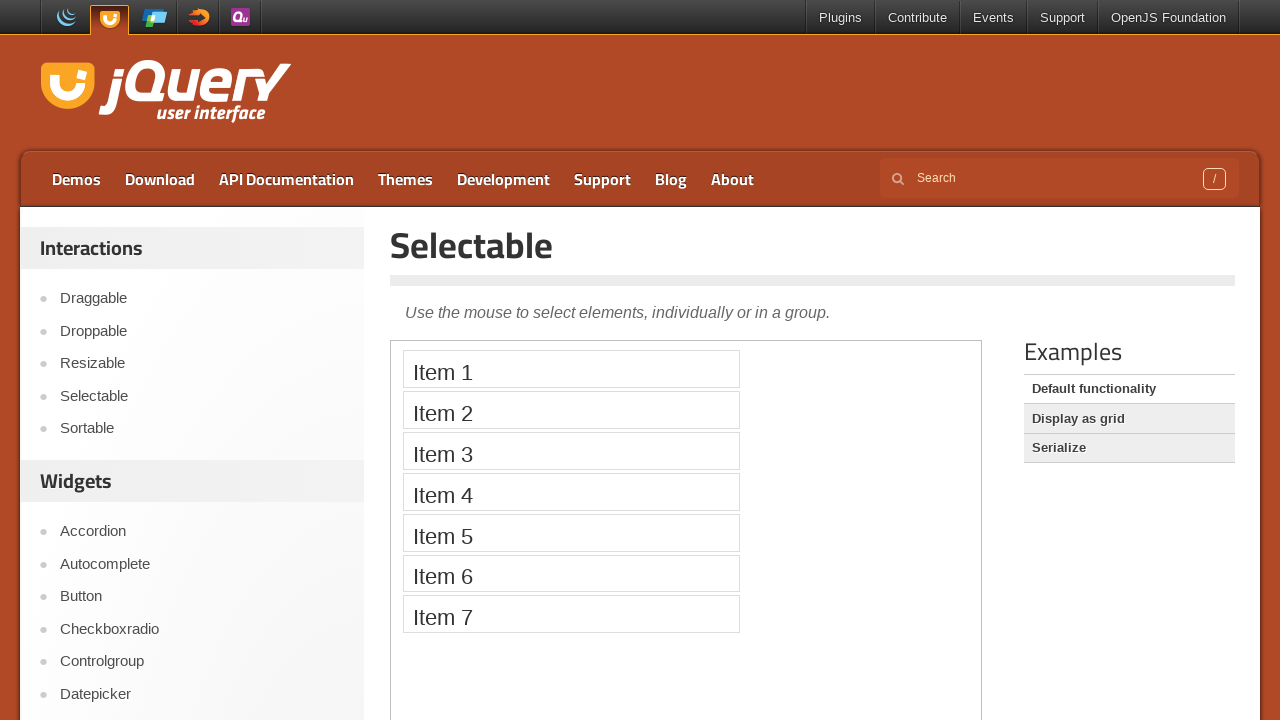

Waited for selectable list items to load in iframe
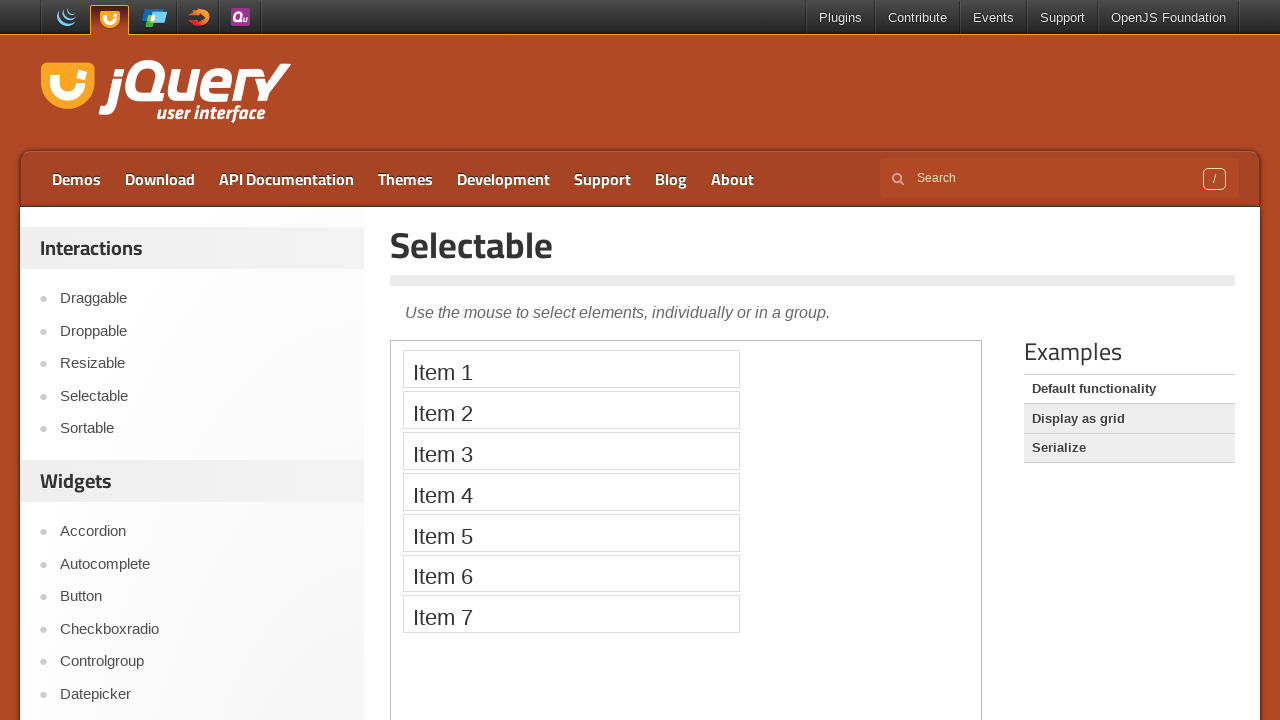

Located all selectable list items
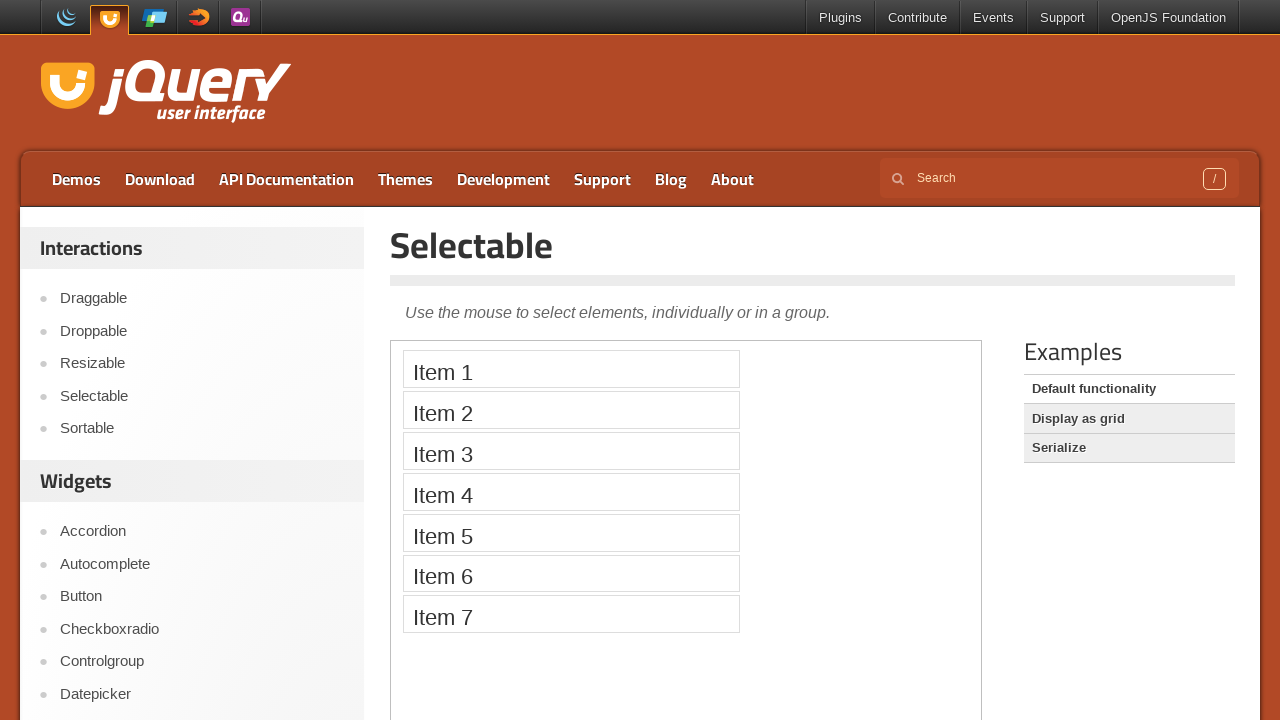

Found 7 selectable list items
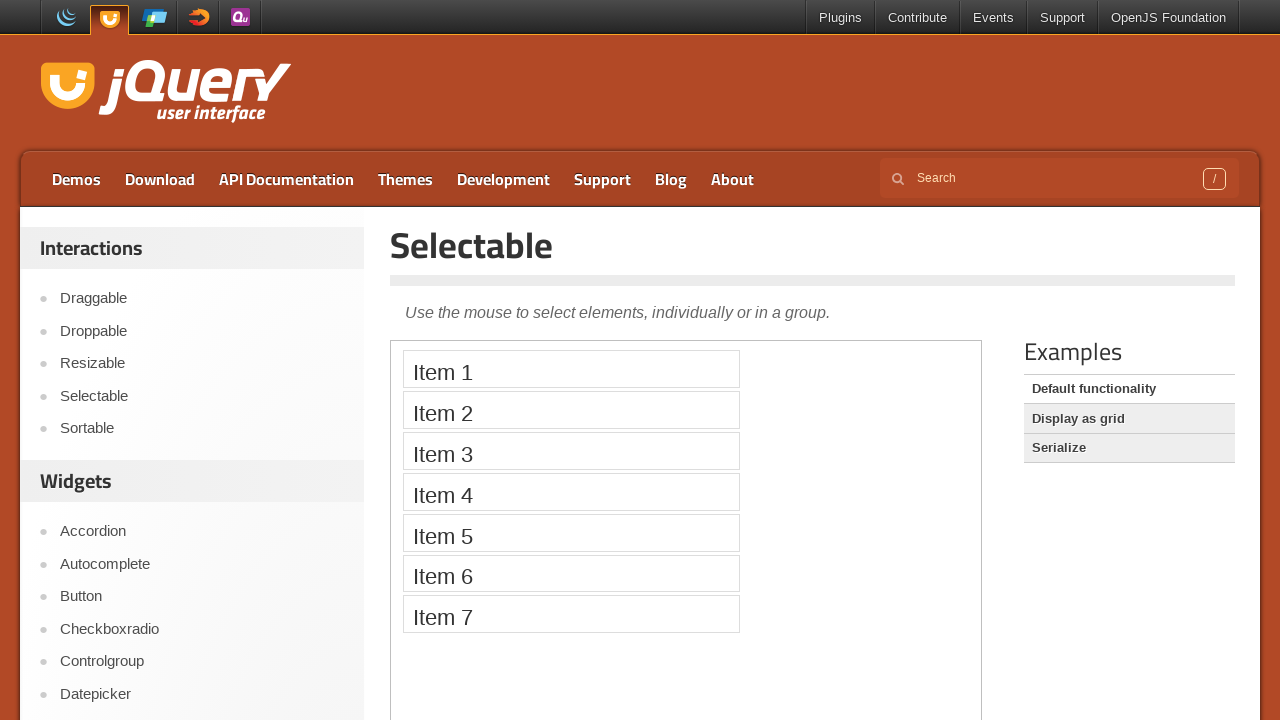

Clicked on selectable item at index 0 at (571, 369) on #selectable li >> nth=0
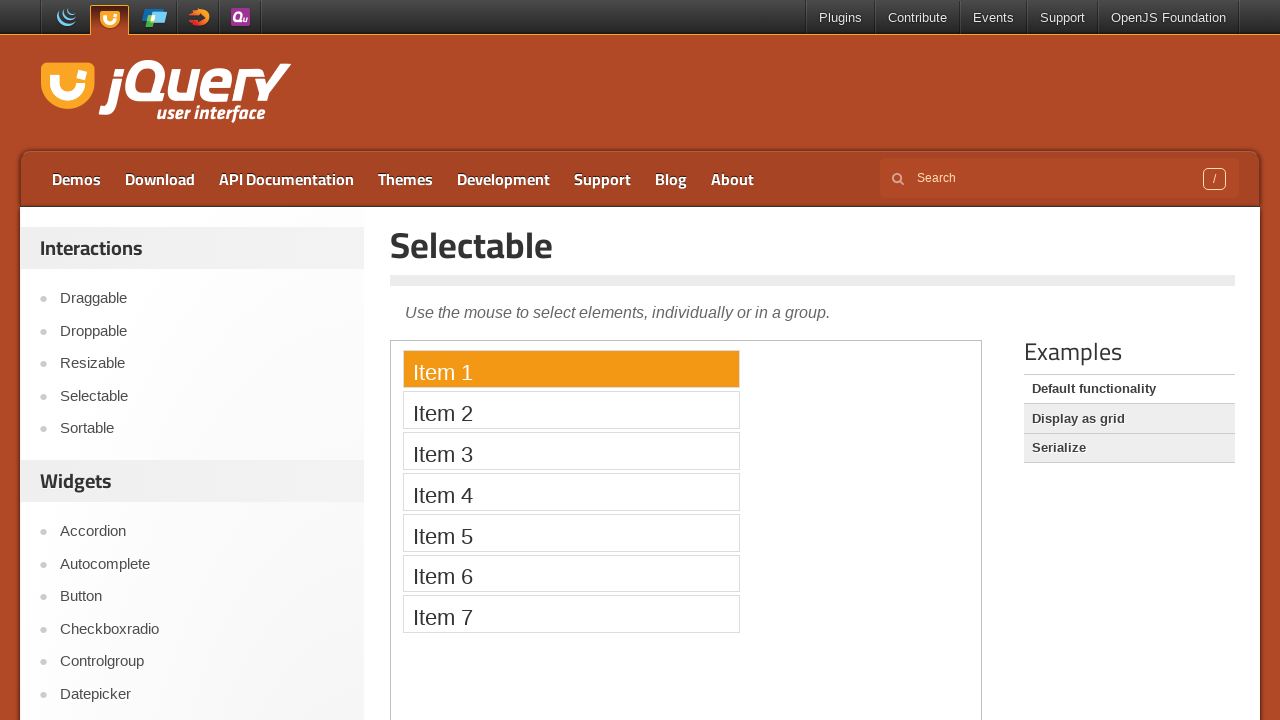

Clicked on selectable item at index 2 at (571, 451) on #selectable li >> nth=2
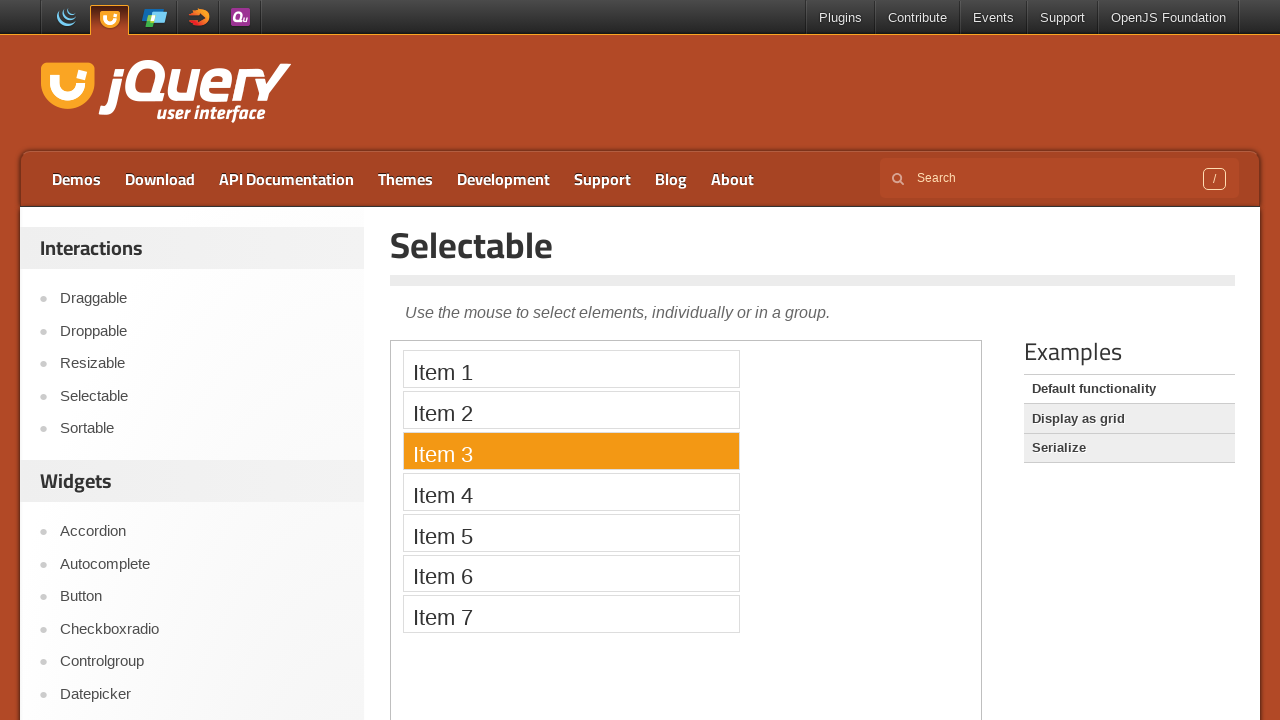

Clicked on selectable item at index 4 at (571, 532) on #selectable li >> nth=4
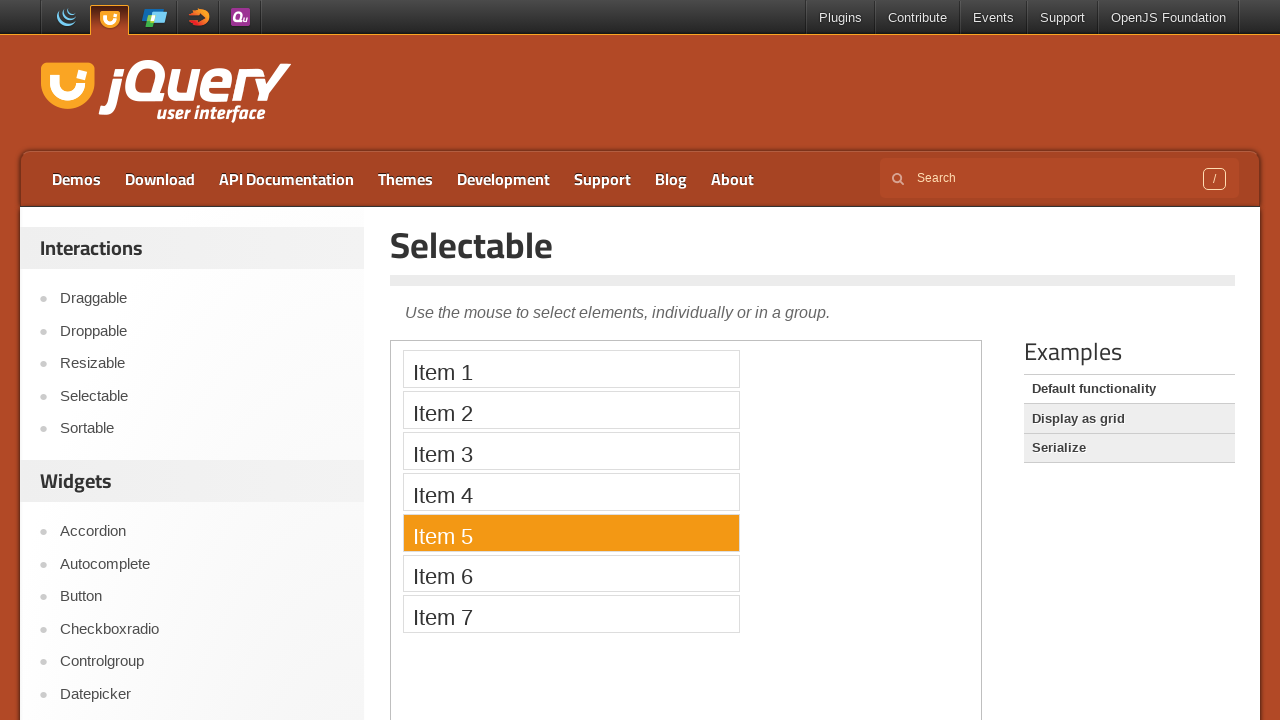

Clicked on selectable item at index 6 at (571, 614) on #selectable li >> nth=6
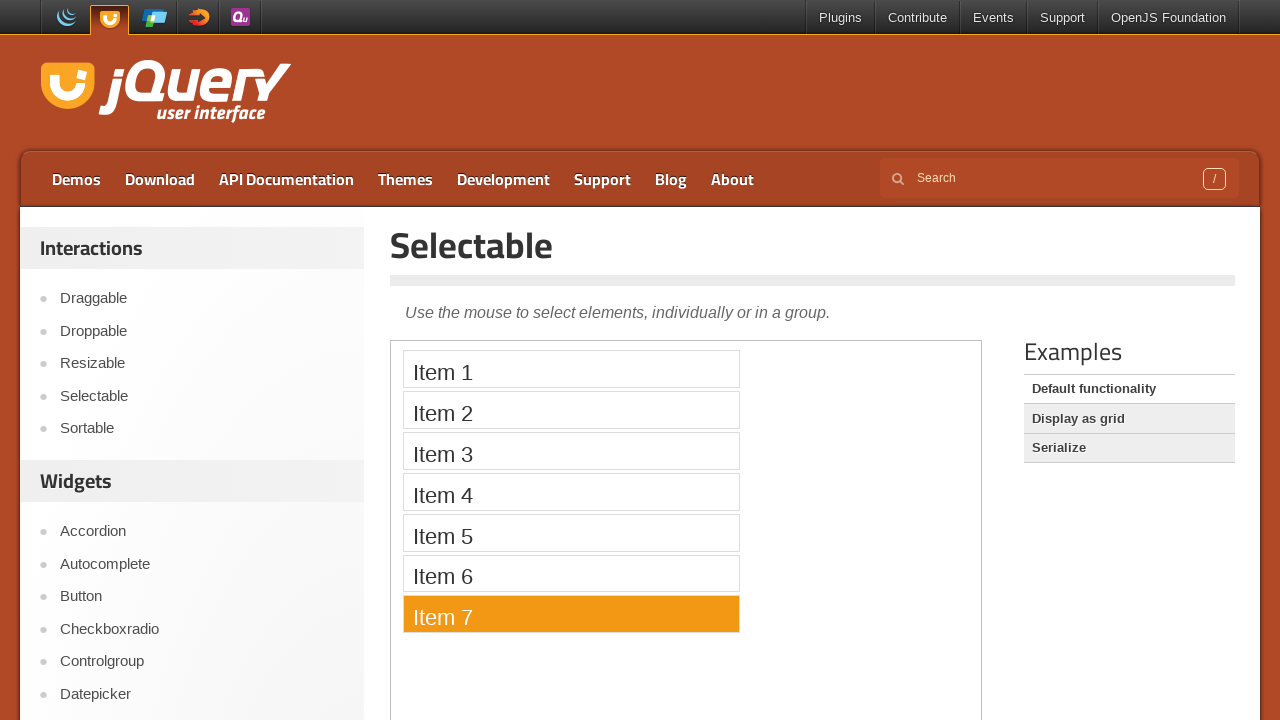

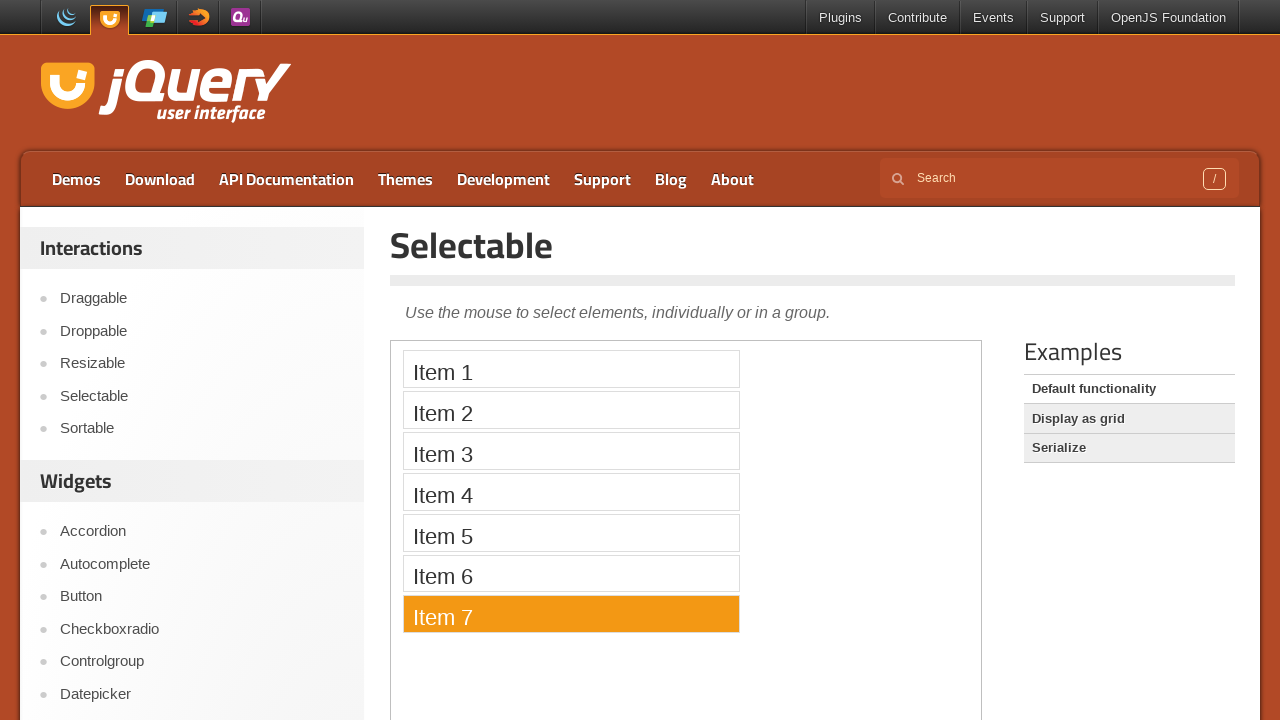